Tests table interaction by iterating through rows and clicking delete links in the table

Starting URL: https://the-internet.herokuapp.com/tables

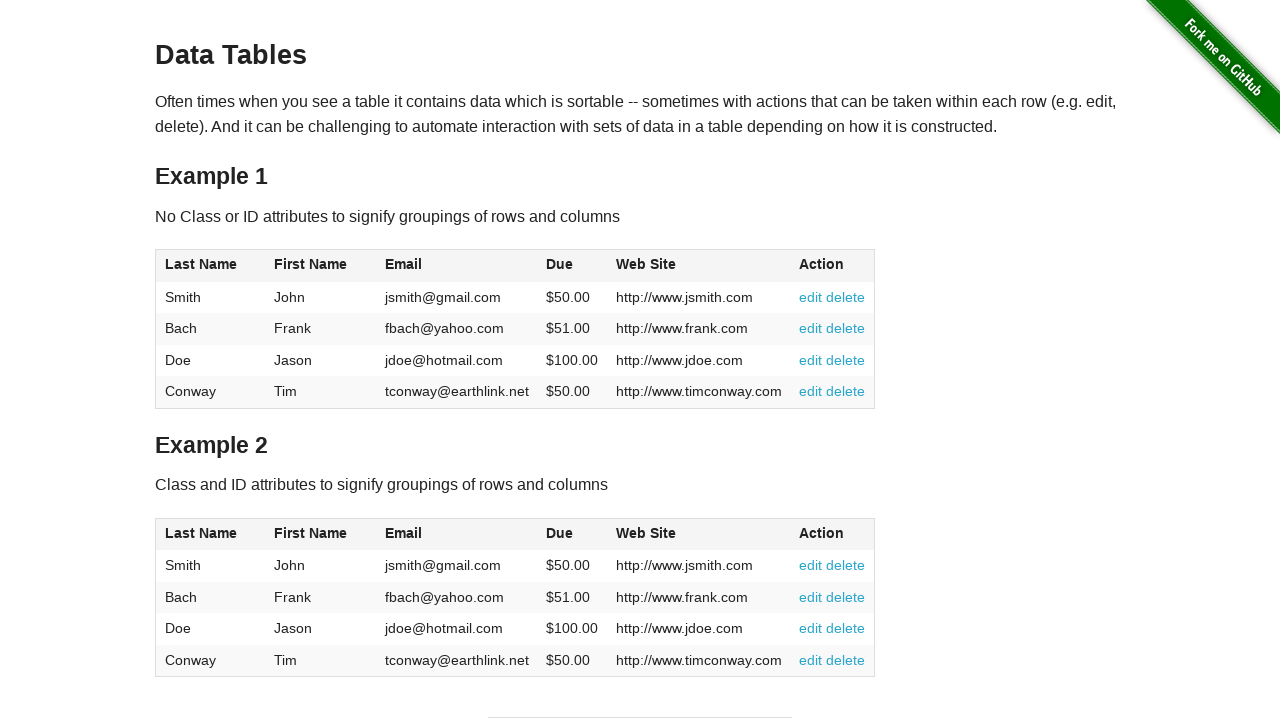

Located table element with ID 'table1'
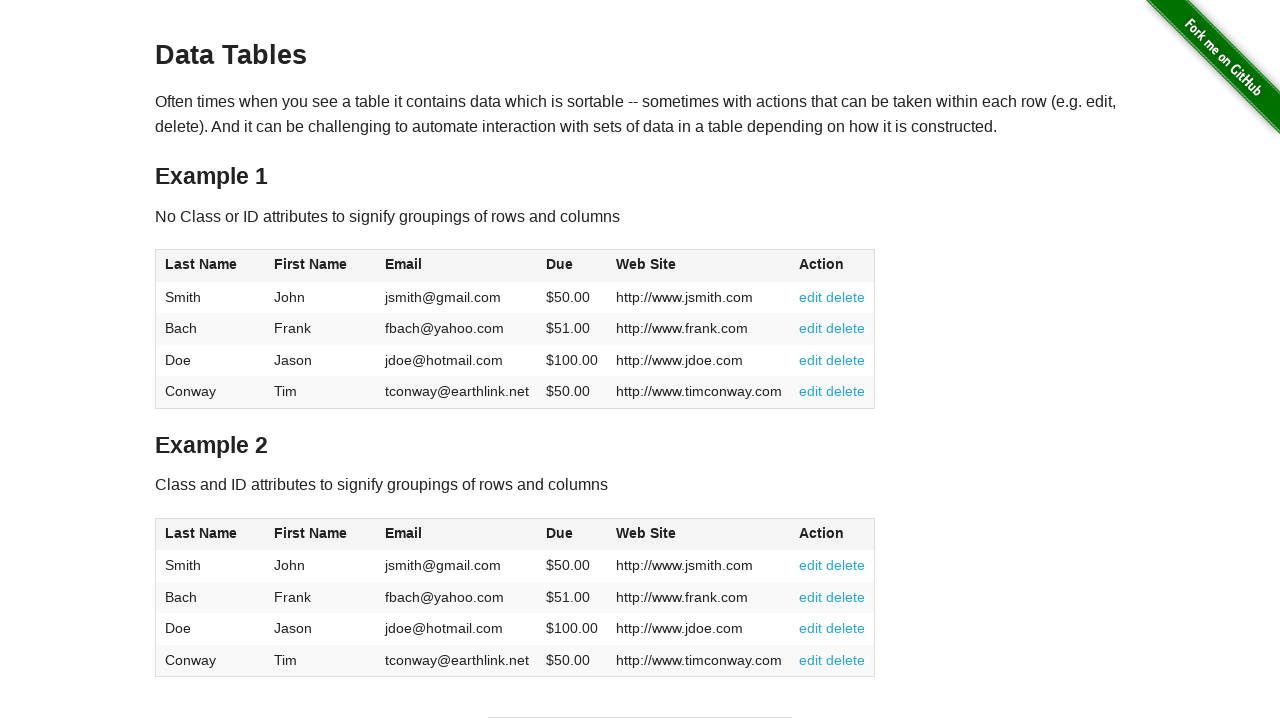

Retrieved all rows from the table
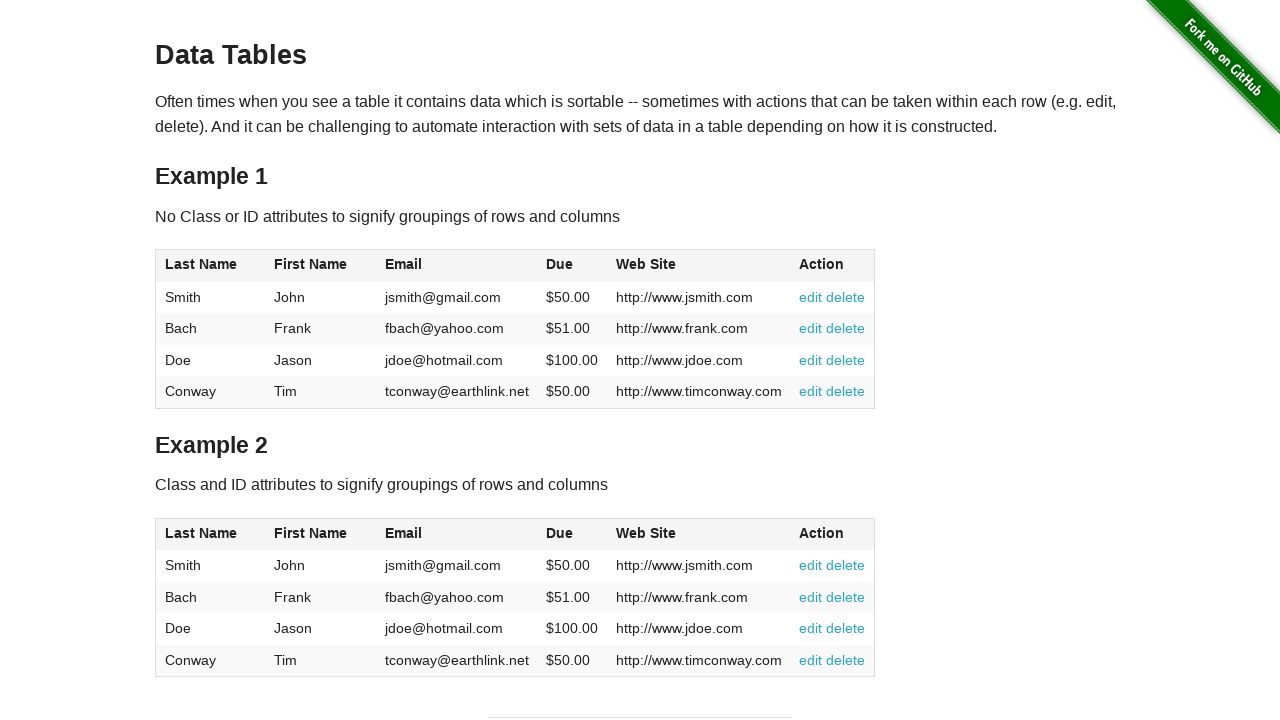

Retrieved cells from row 1
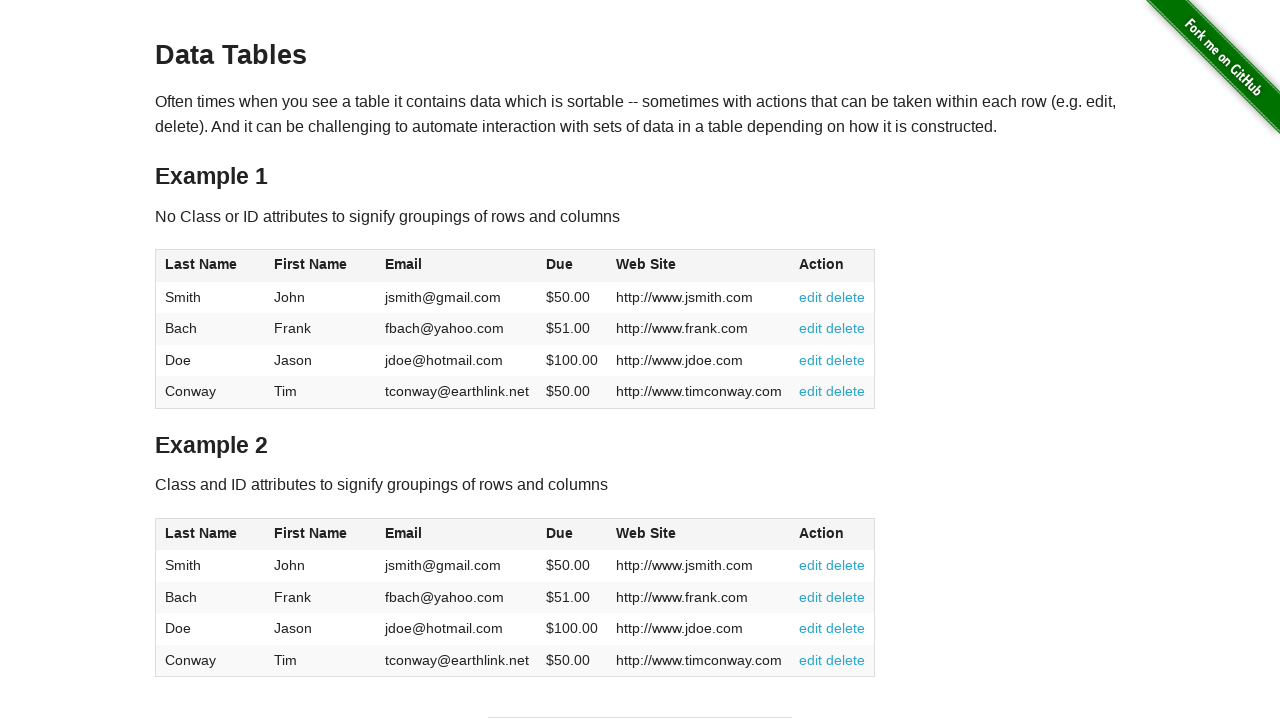

Found delete links in row 1, last cell
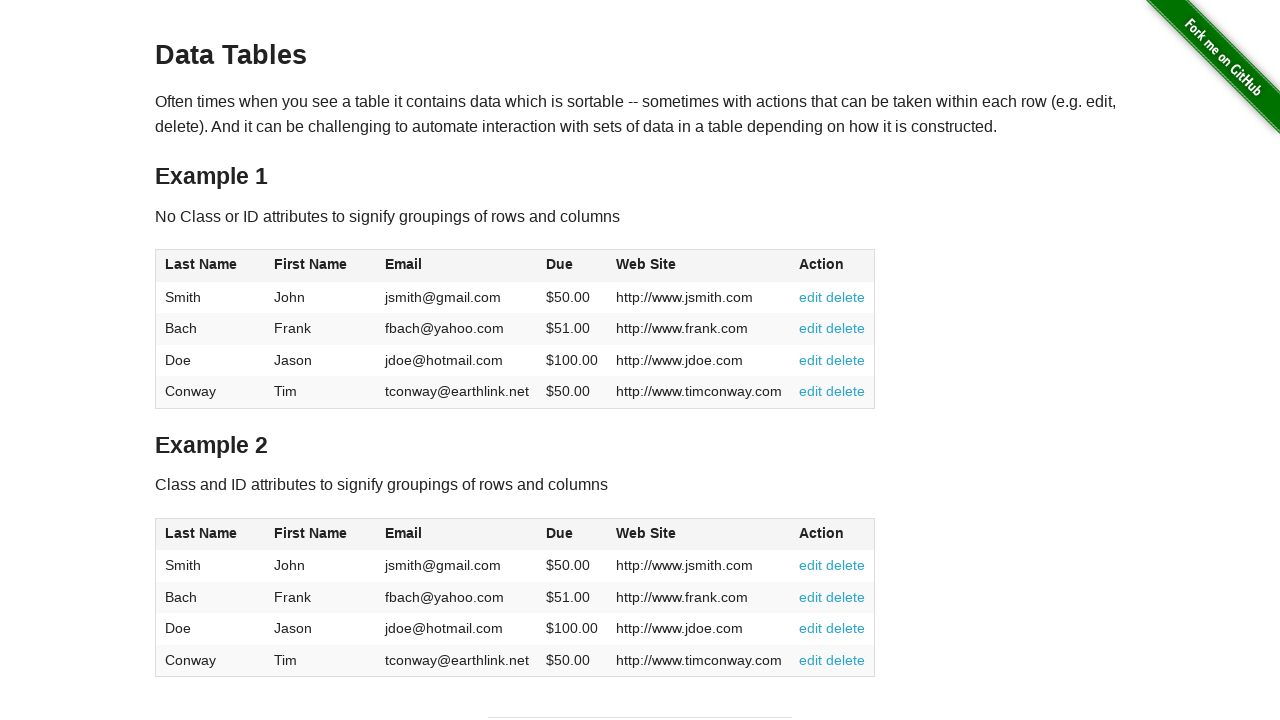

Clicked delete link in row 1 at (846, 297) on #table1 >> tr >> nth=1 >> td >> nth=5 >> a >> nth=1
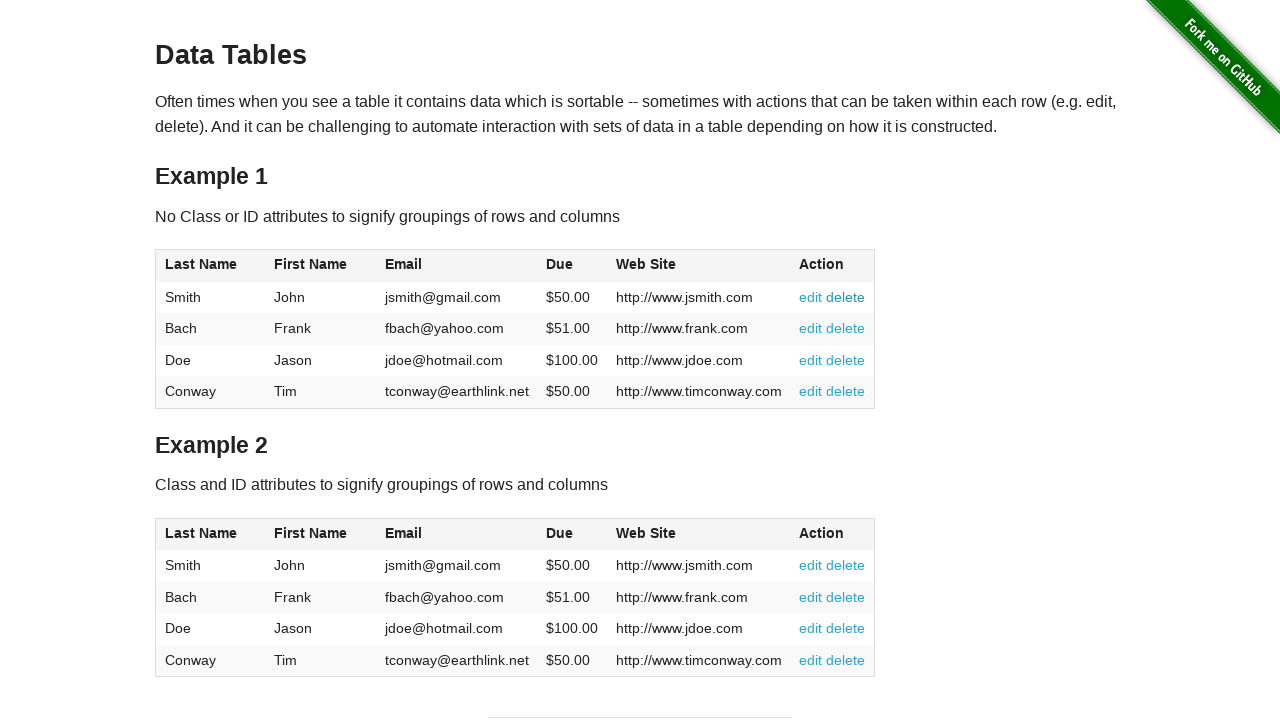

Retrieved cells from row 2
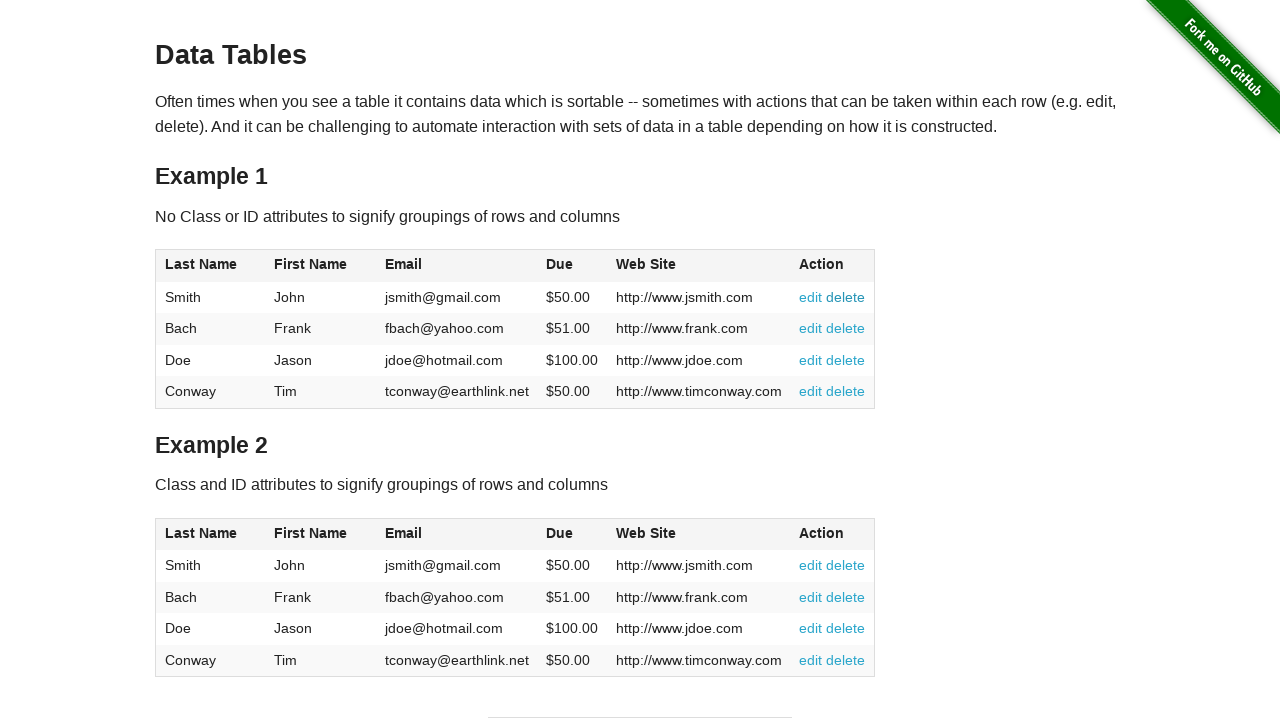

Found delete links in row 2, last cell
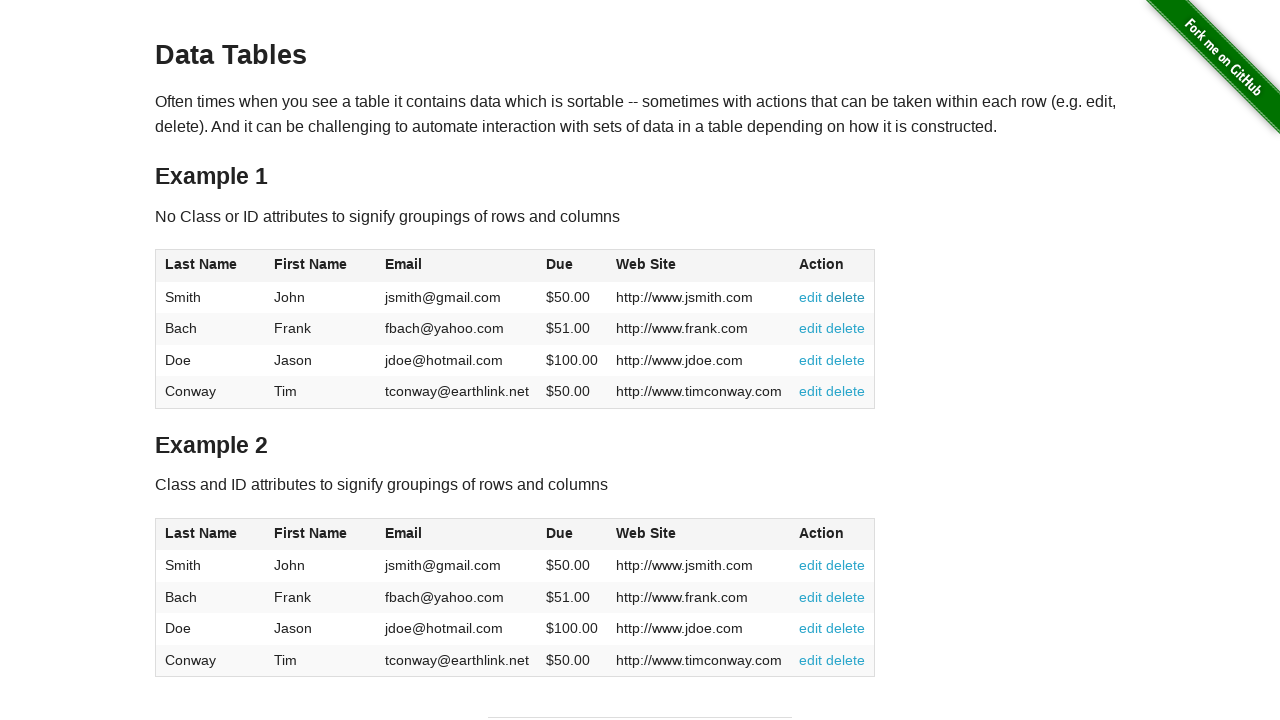

Clicked delete link in row 2 at (846, 328) on #table1 >> tr >> nth=2 >> td >> nth=5 >> a >> nth=1
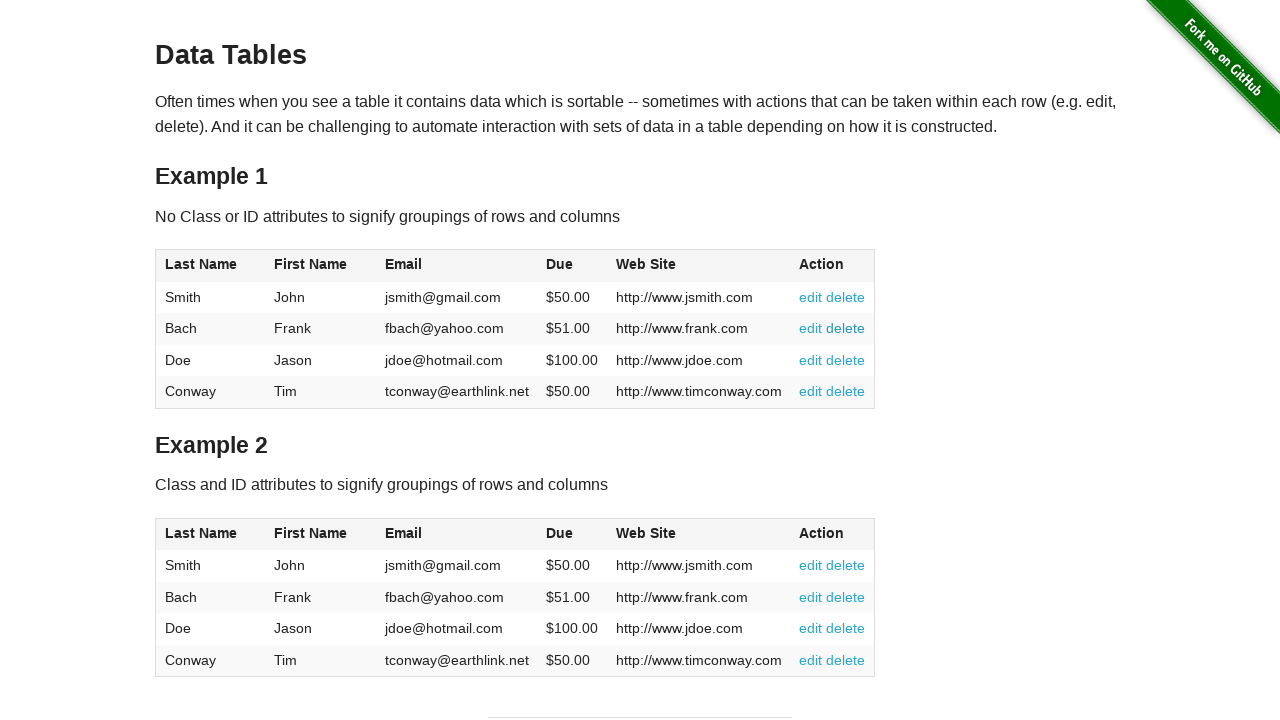

Retrieved cells from row 3
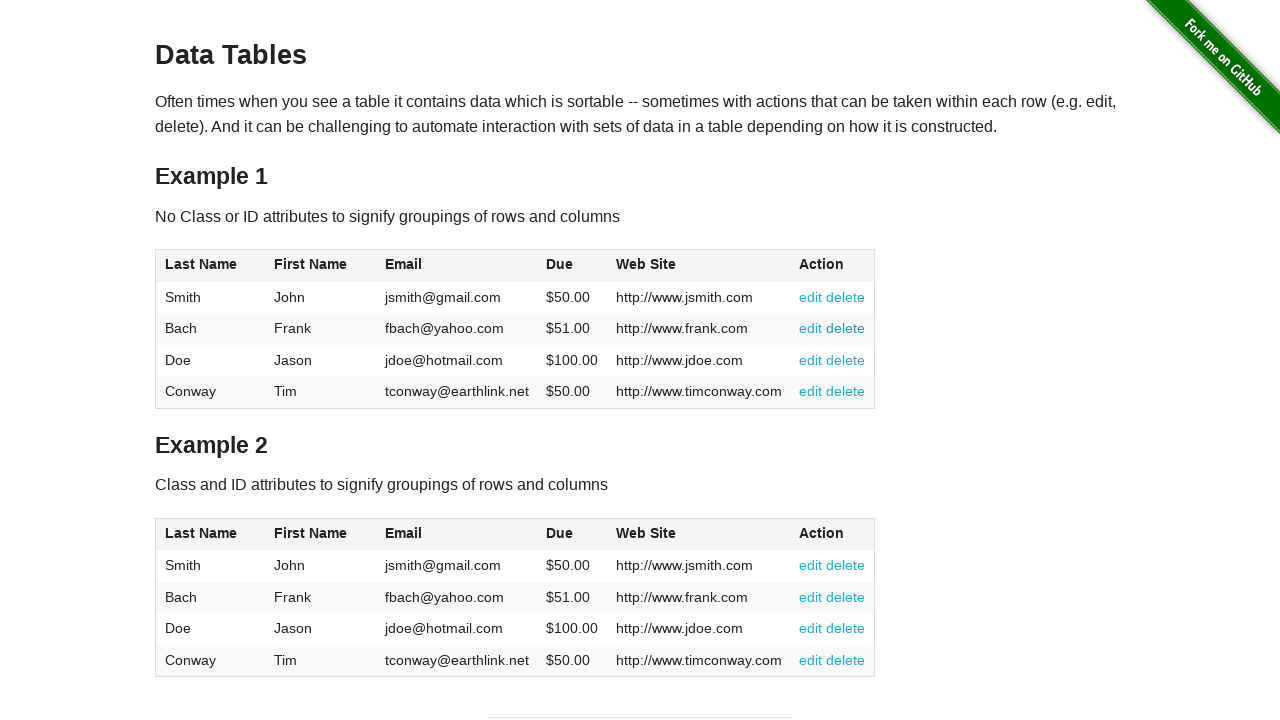

Found delete links in row 3, last cell
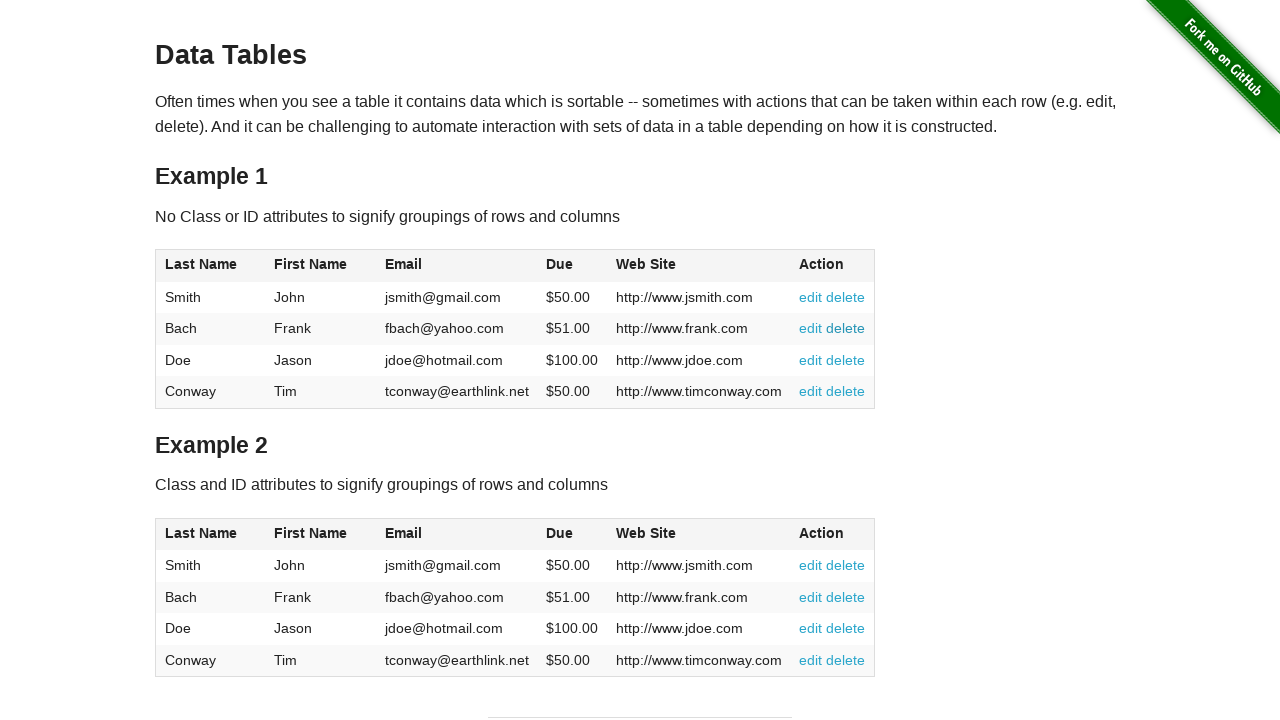

Clicked delete link in row 3 at (846, 360) on #table1 >> tr >> nth=3 >> td >> nth=5 >> a >> nth=1
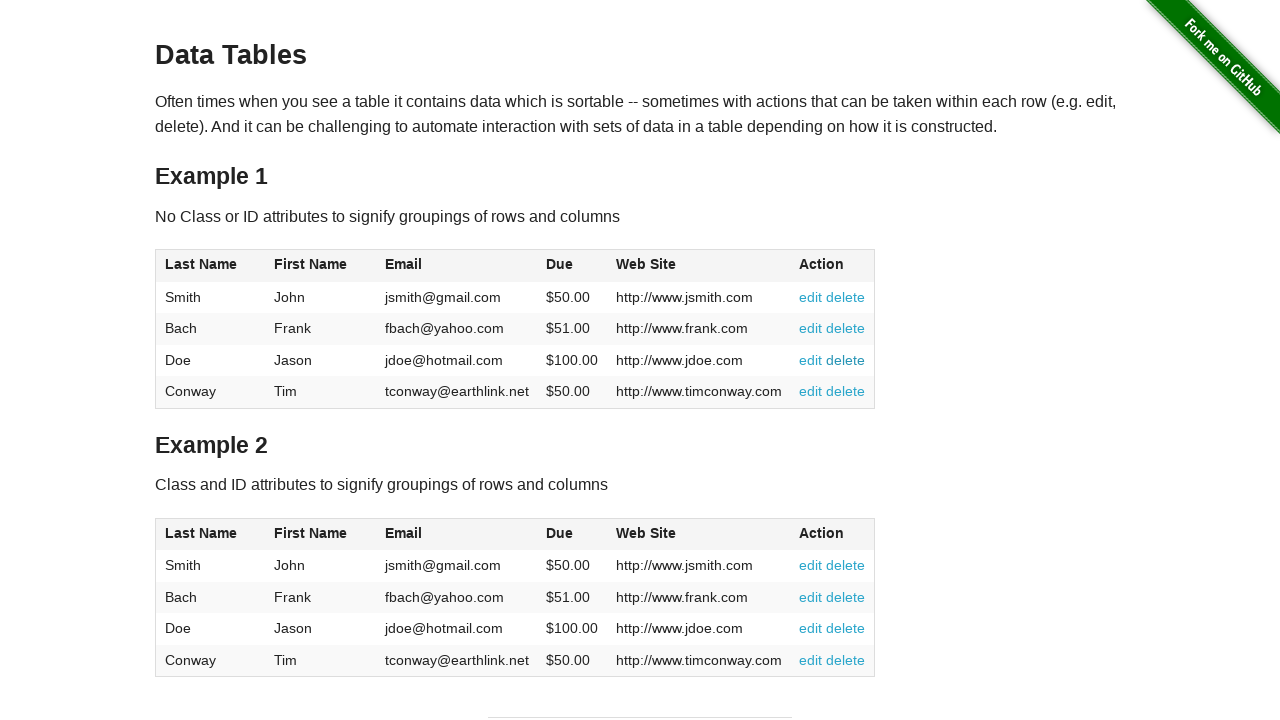

Retrieved cells from row 4
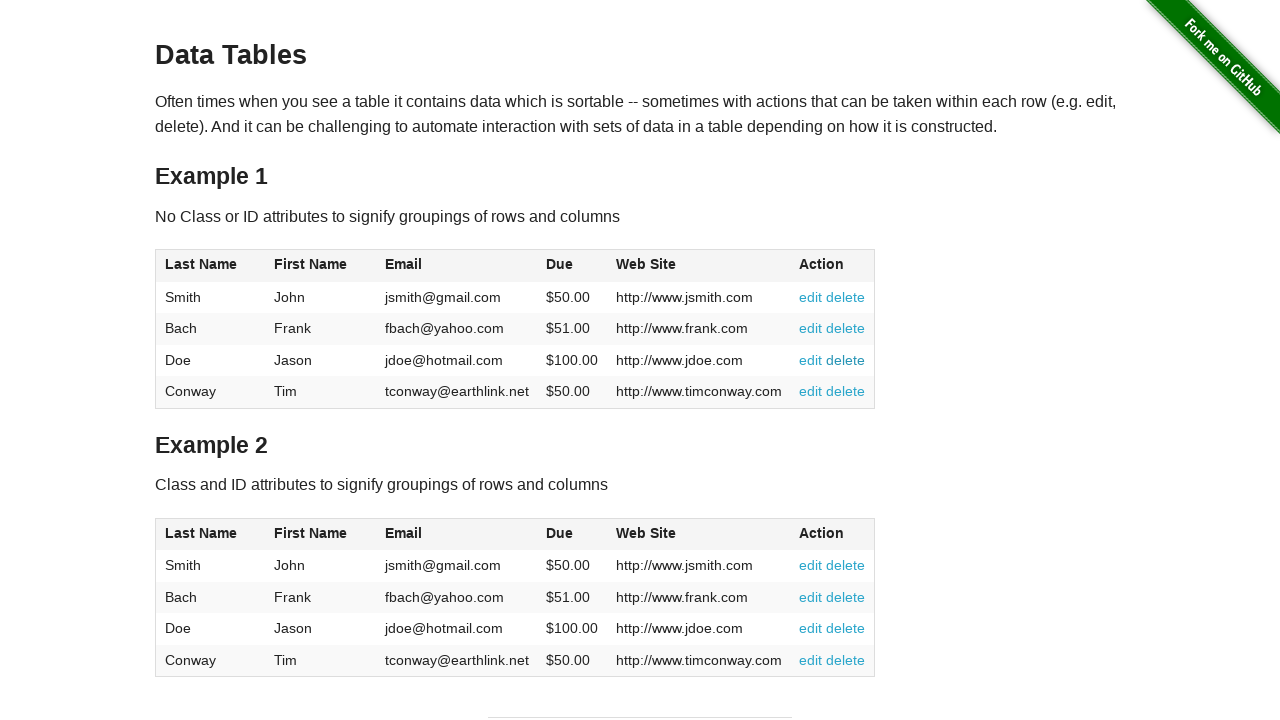

Found delete links in row 4, last cell
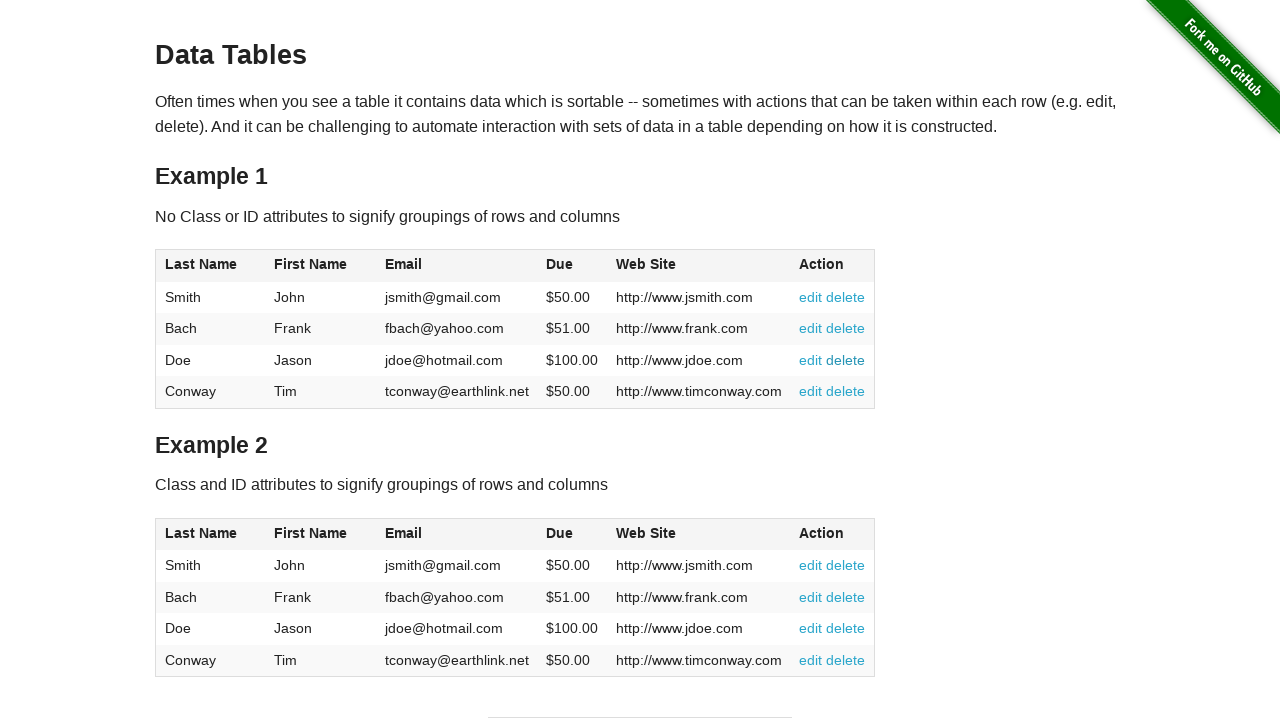

Clicked delete link in row 4 at (846, 391) on #table1 >> tr >> nth=4 >> td >> nth=5 >> a >> nth=1
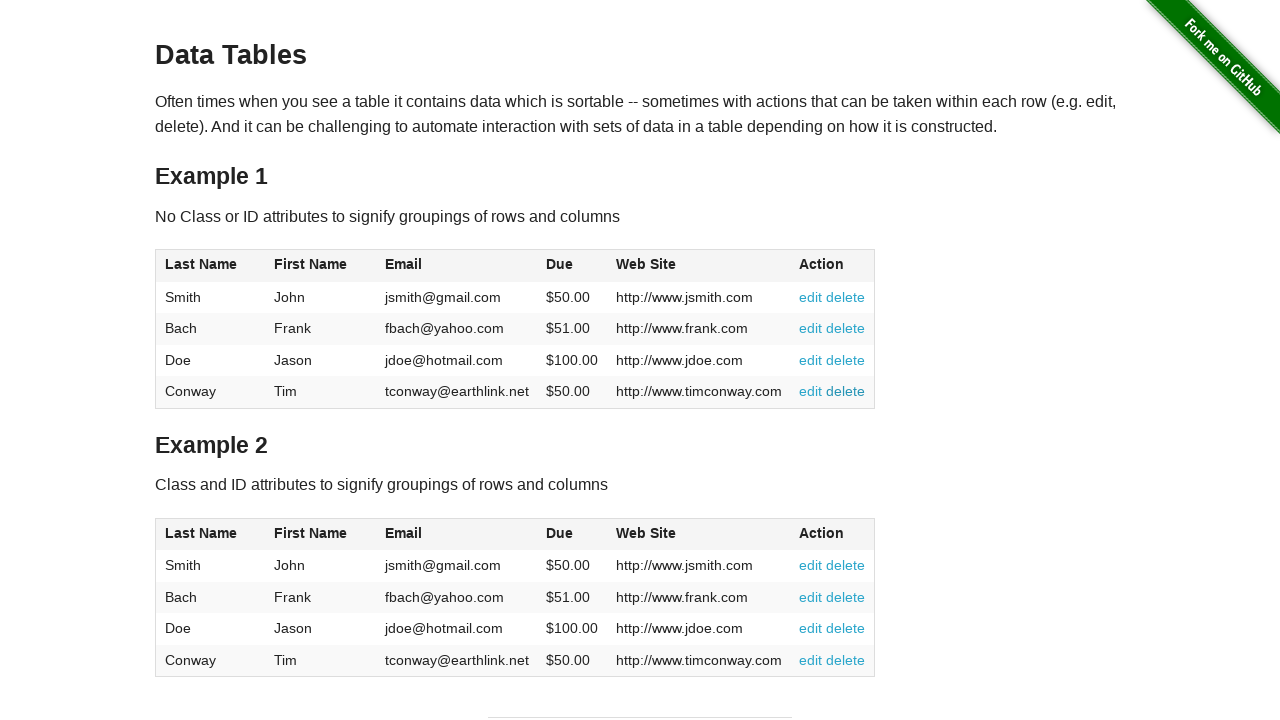

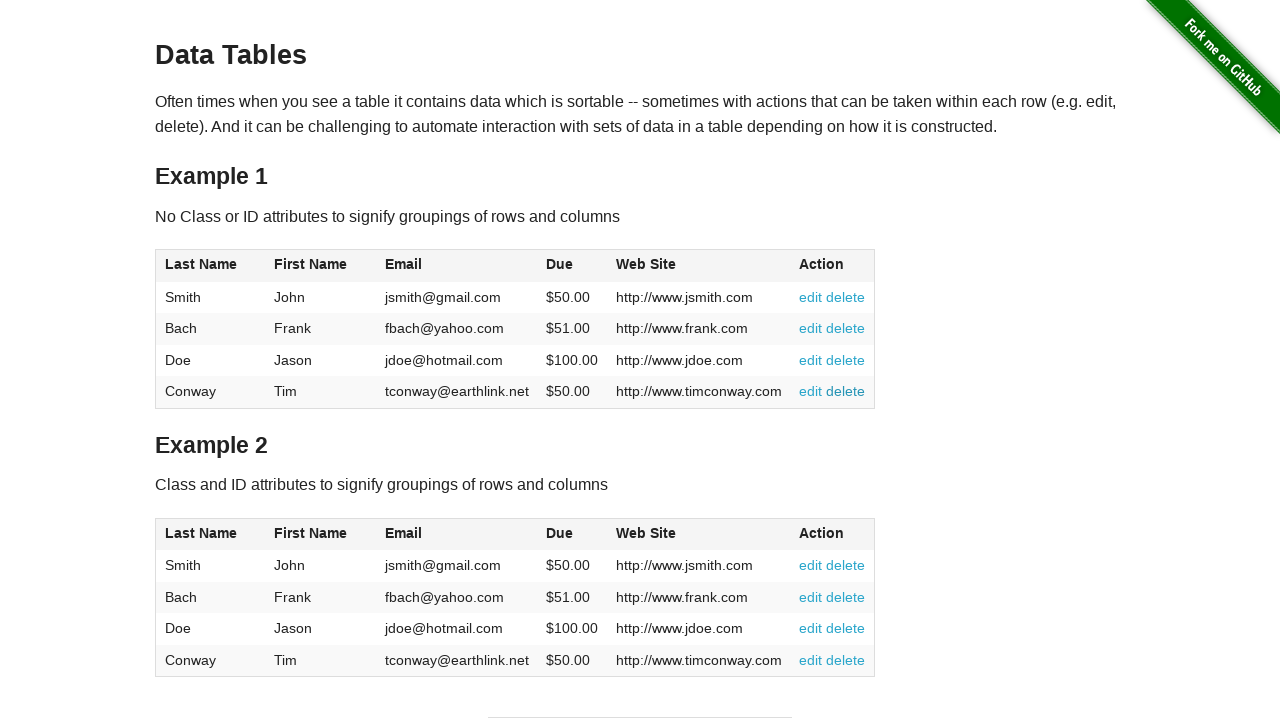